Tests explicit wait functionality by waiting for a price element to display '100', then clicking a book button, calculating a math formula based on an input value, filling in the answer, and submitting the form.

Starting URL: http://suninjuly.github.io/explicit_wait2.html

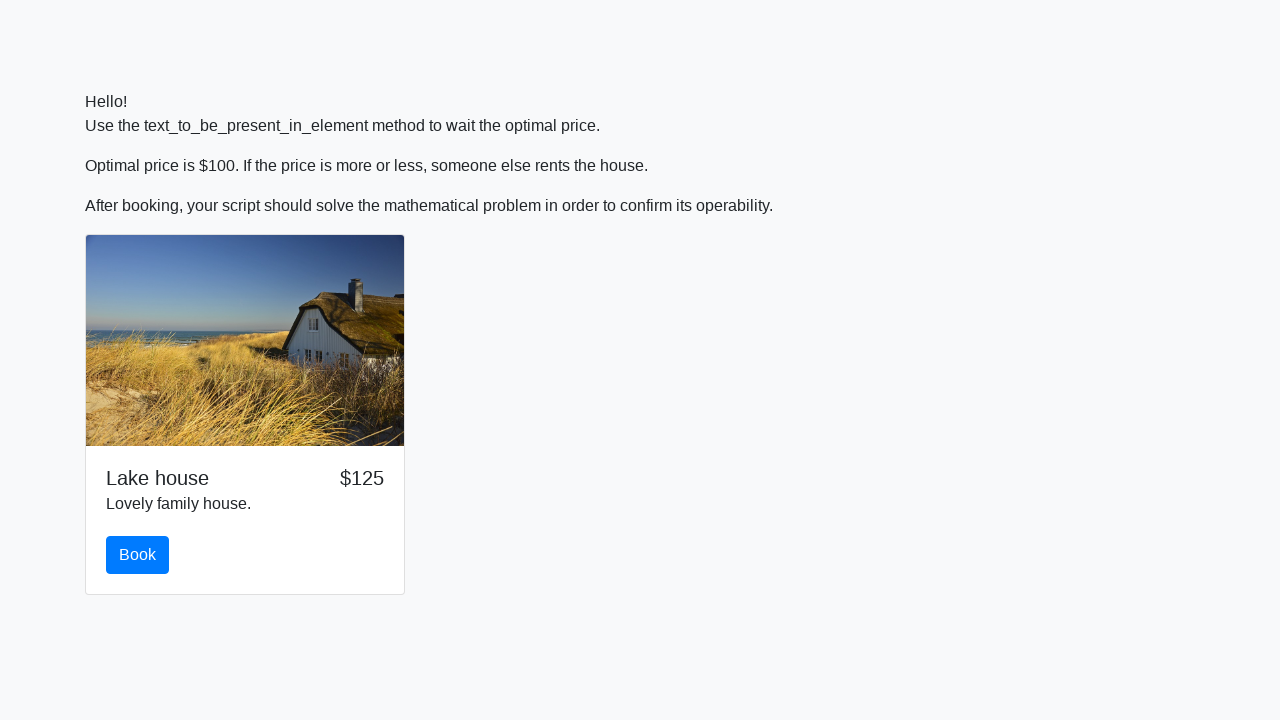

Waited for price element to display '100'
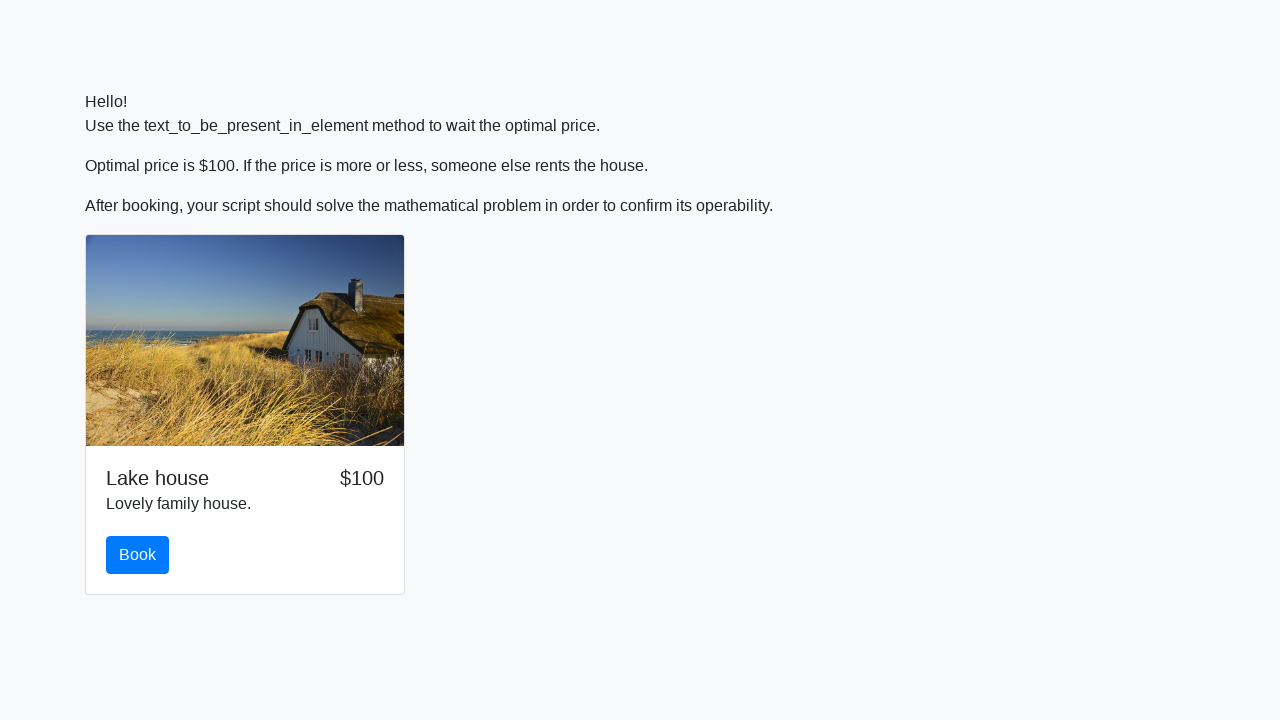

Clicked the book button at (138, 555) on #book
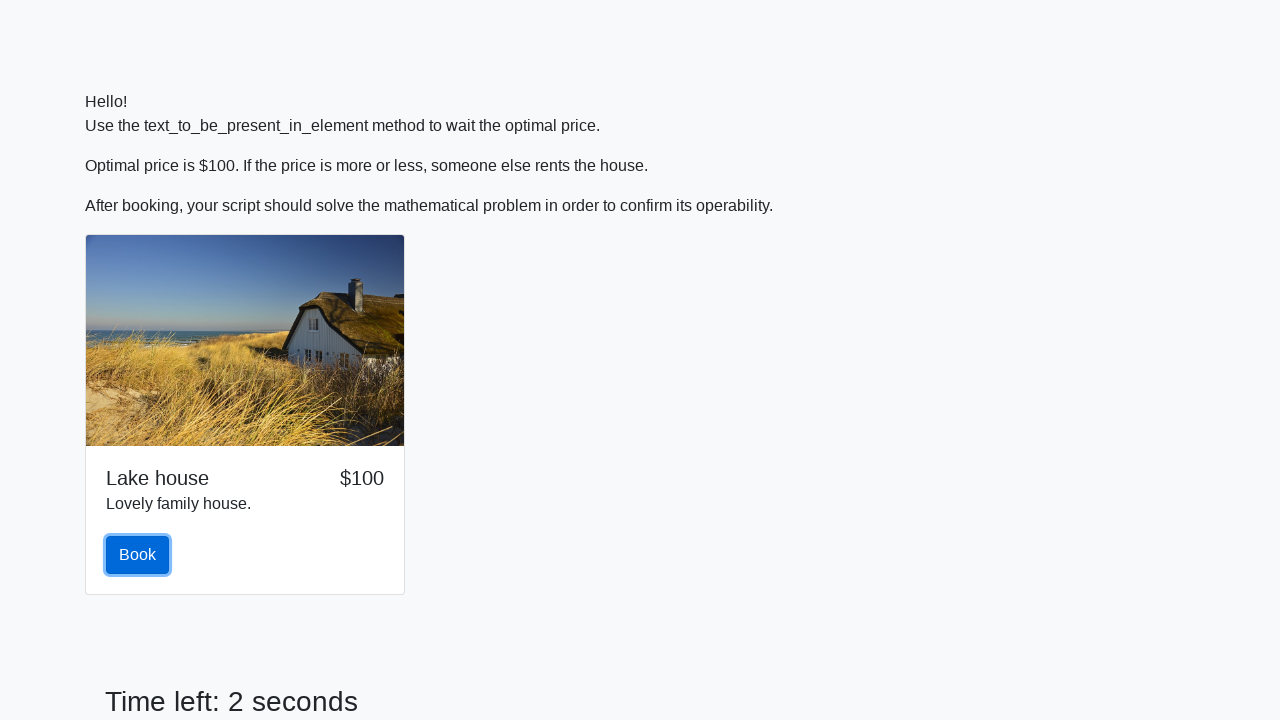

Retrieved input value from input_value field
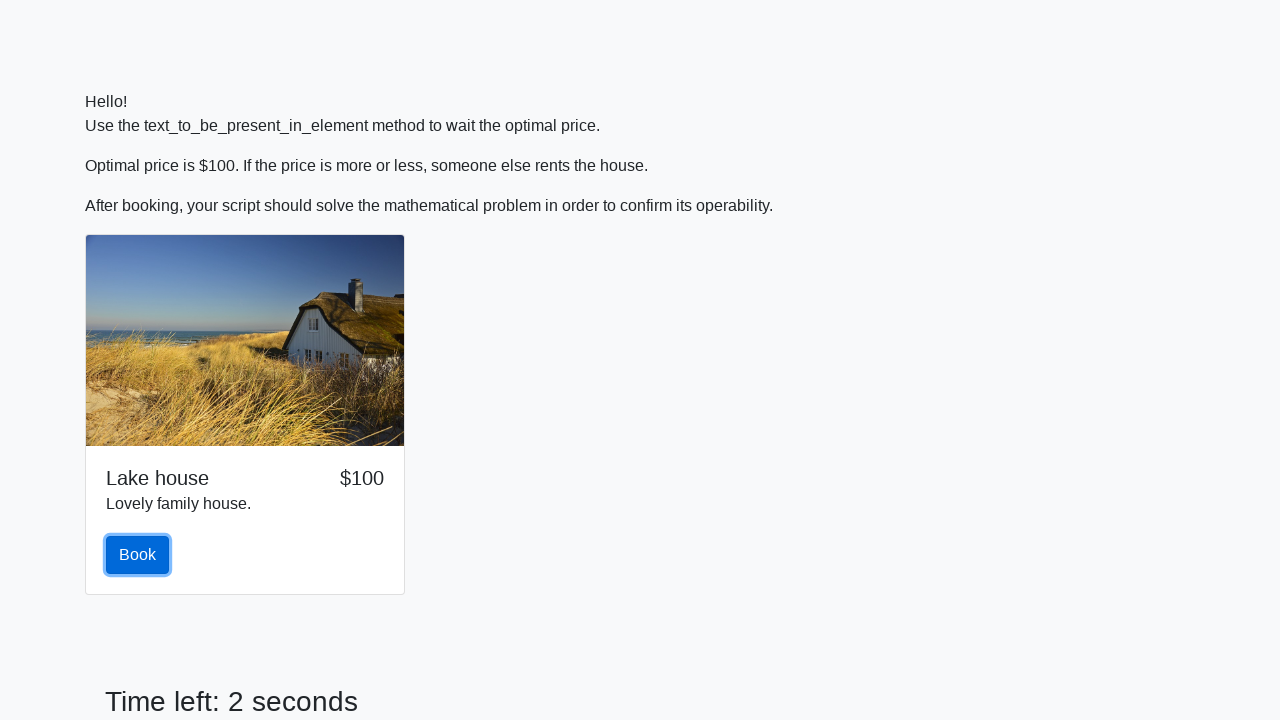

Calculated answer using math formula: log(abs(12*sin(x))) = 2.28867013136476
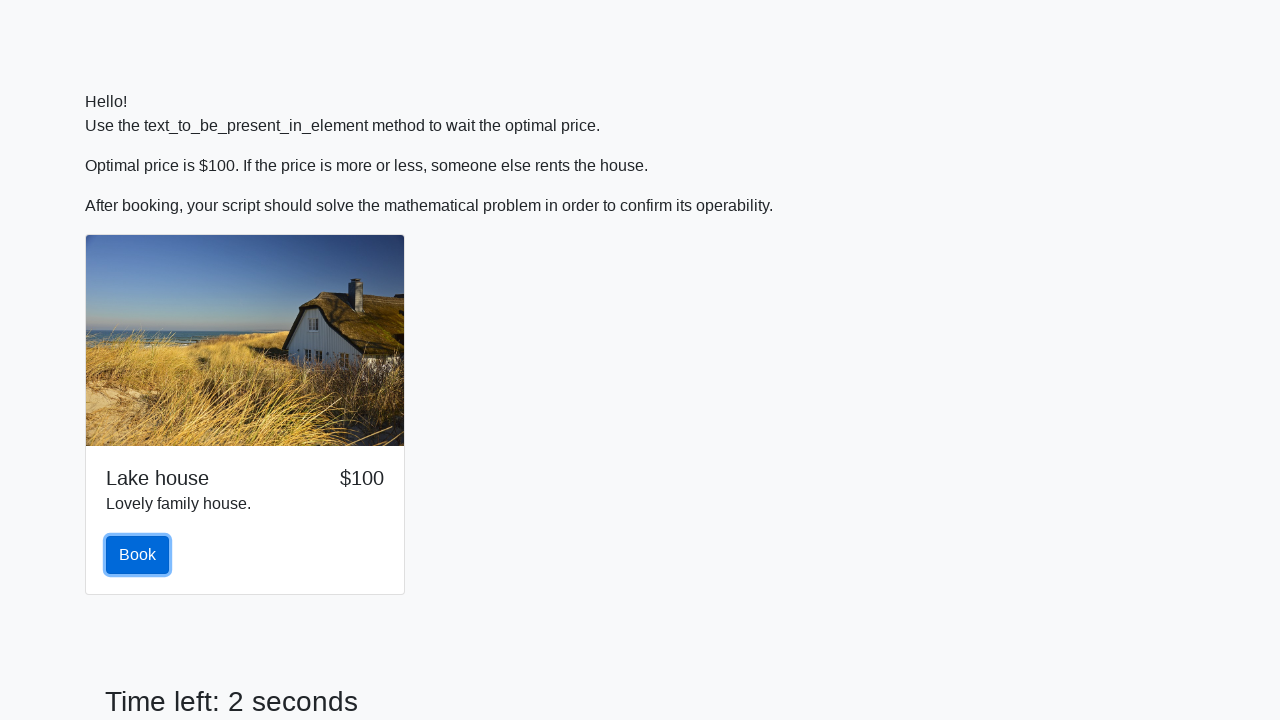

Filled answer field with calculated value: 2.28867013136476 on #answer
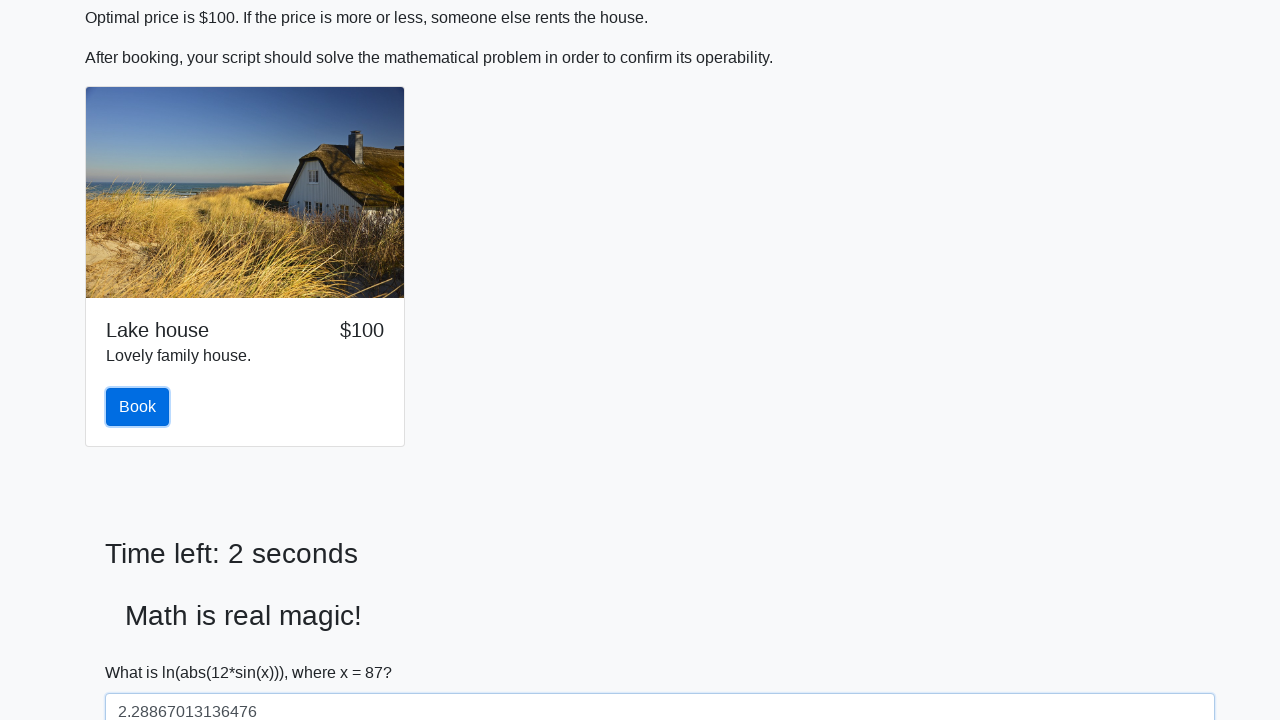

Clicked the solve button to submit the form at (143, 651) on #solve
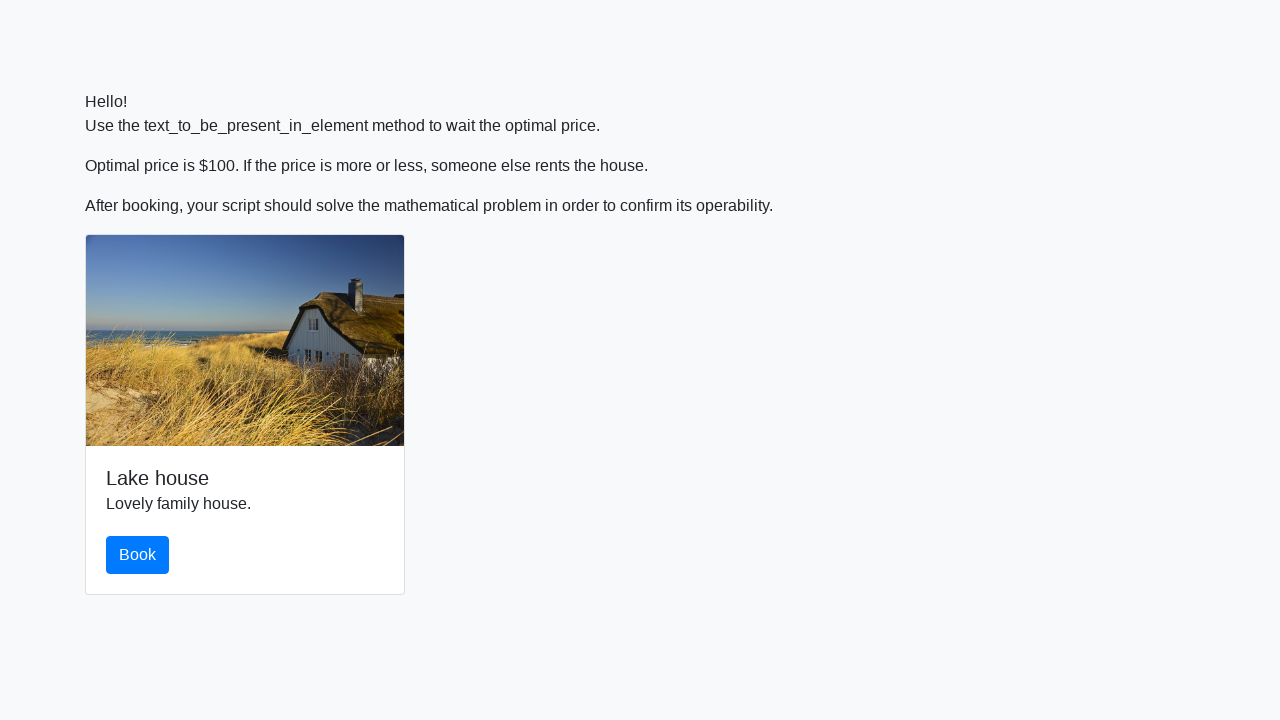

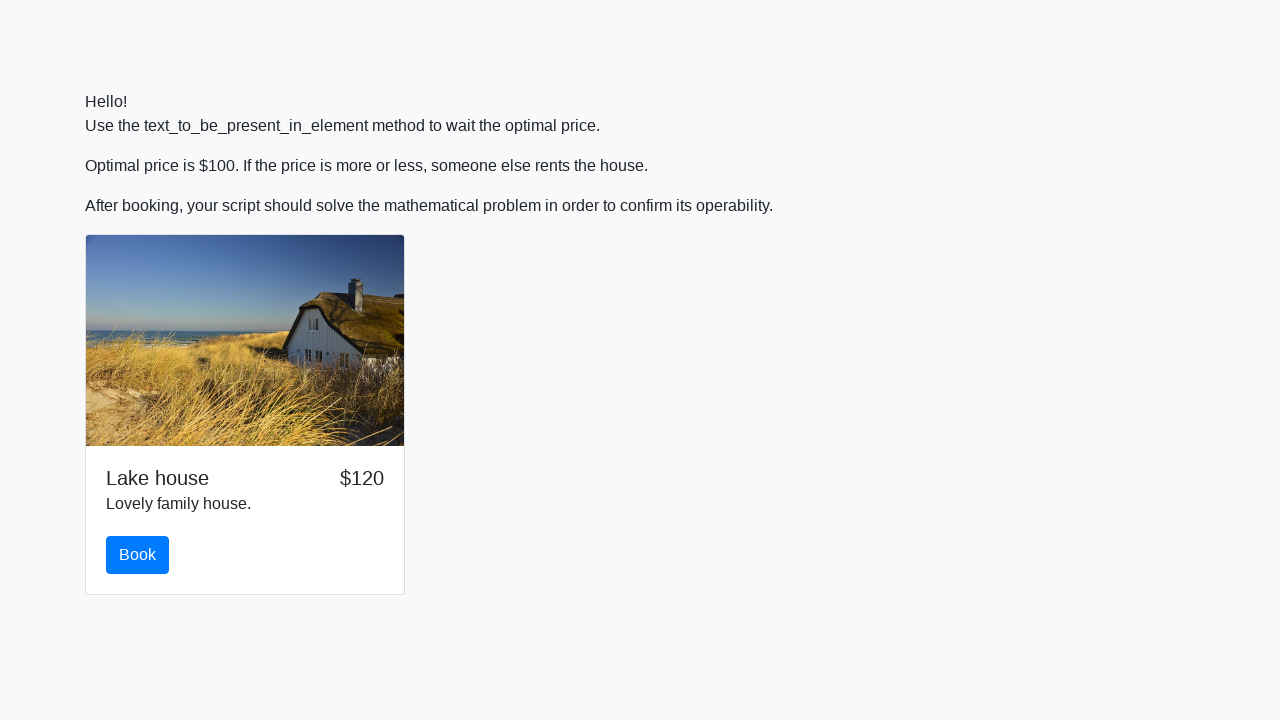